Tests a web calculator by clicking buttons to perform addition (6+7) and verifying the result equals 13

Starting URL: https://dgotlieb.github.io/WebCalculator/

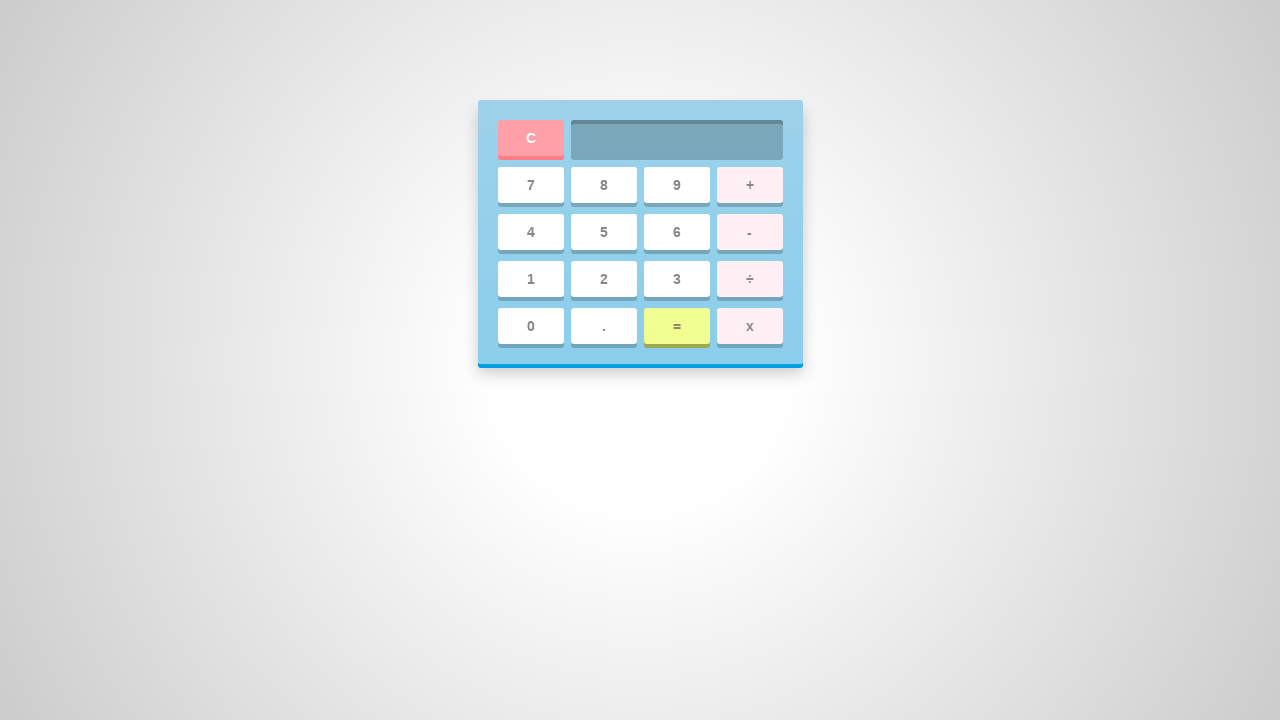

Clicked button 6 at (676, 232) on #six
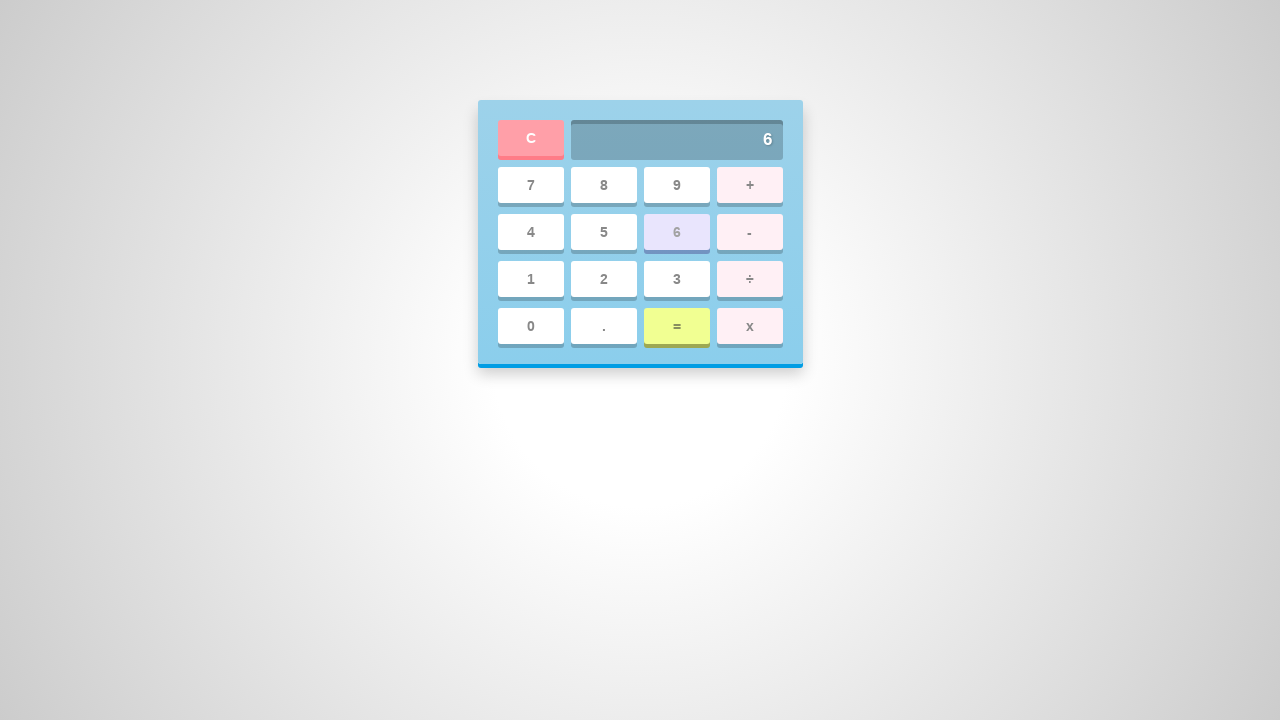

Clicked add button at (750, 185) on #add
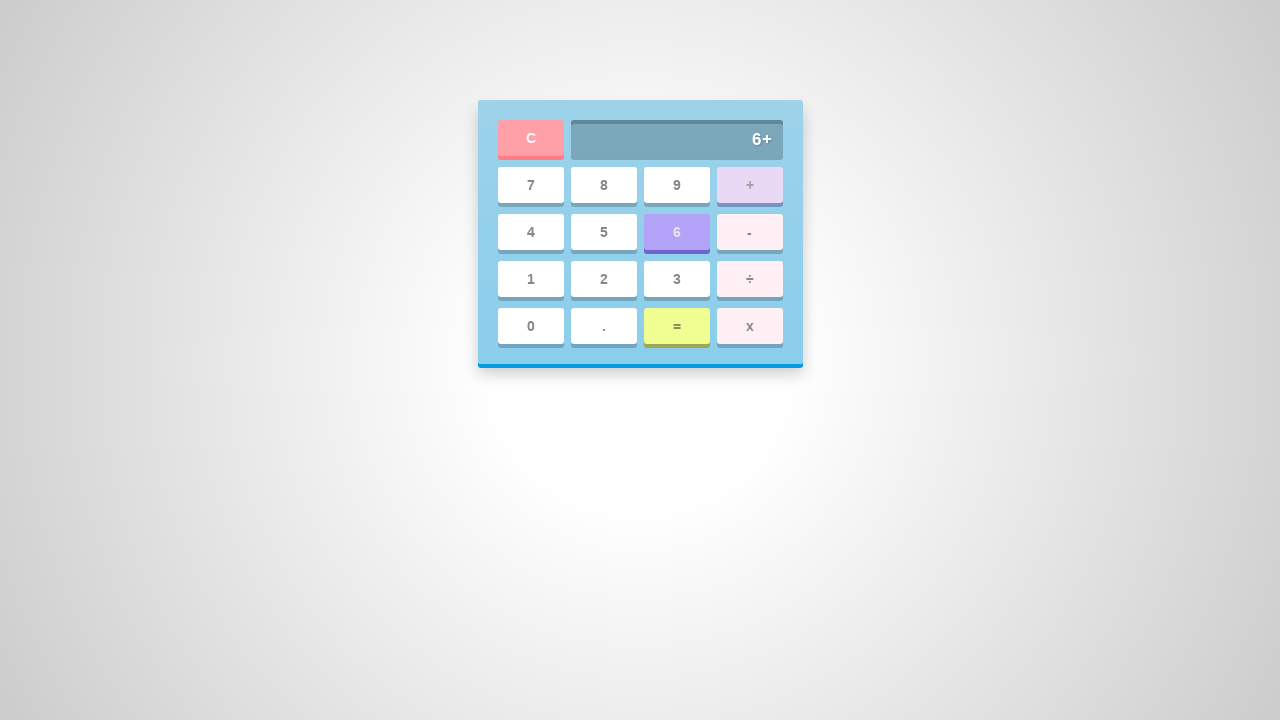

Clicked button 7 at (530, 185) on #seven
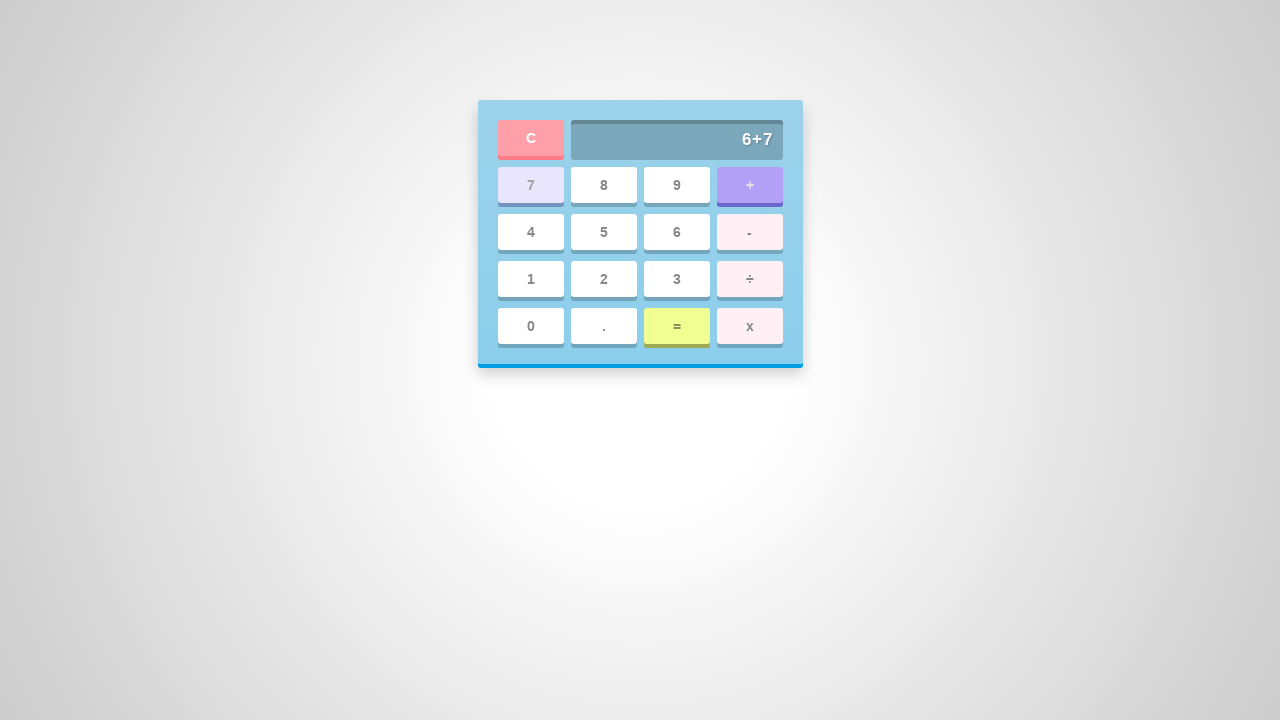

Clicked equals button at (676, 326) on #equal
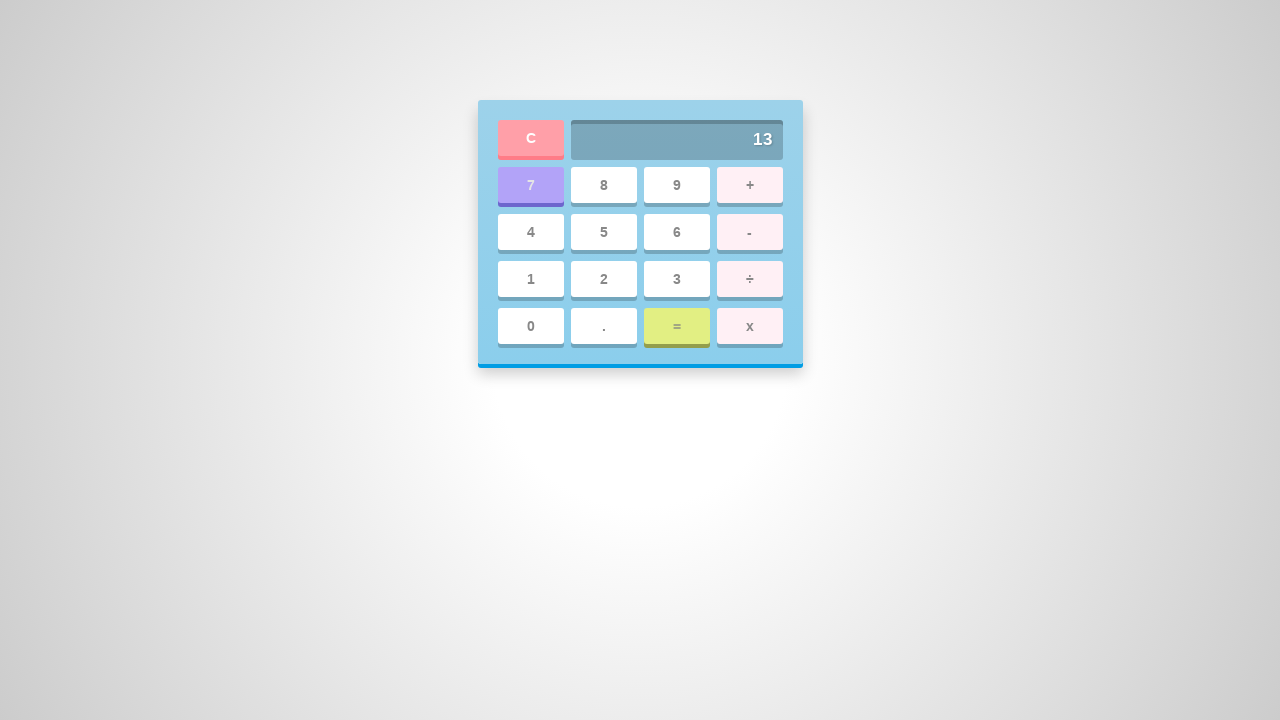

Verified result screen is displayed showing 13
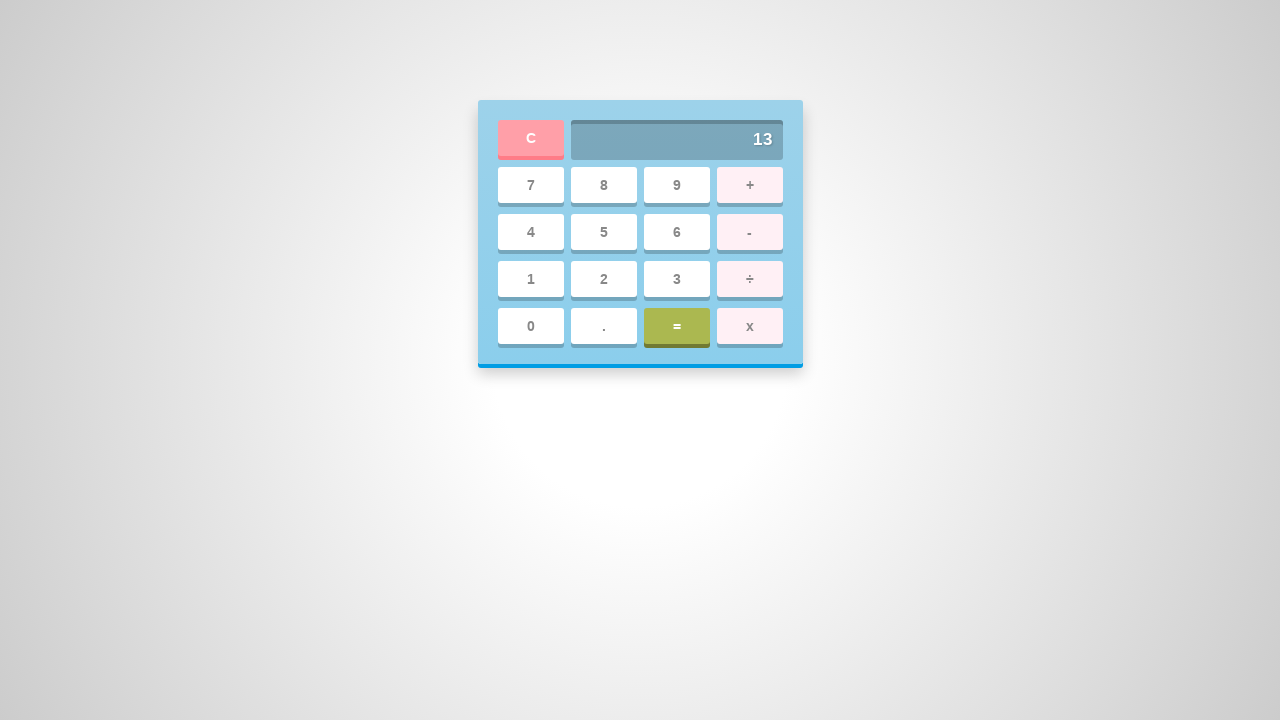

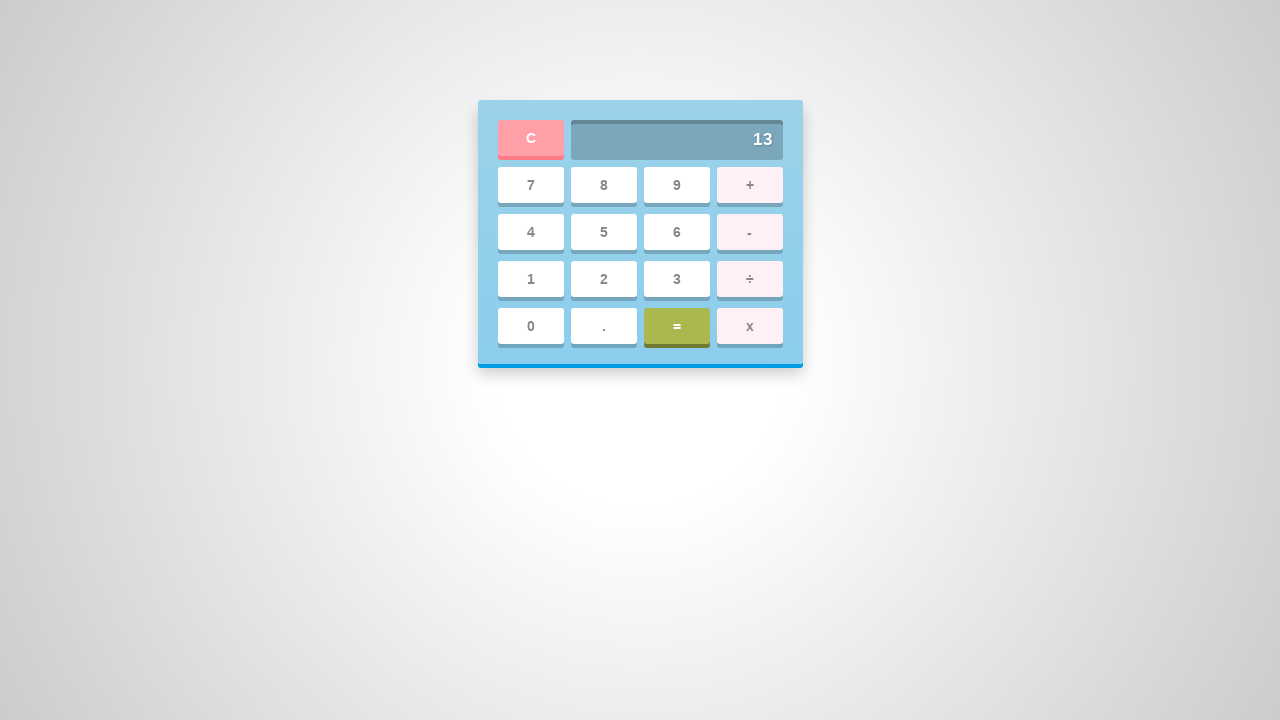